Tests a searchable dropdown by typing a country name and selecting it using keyboard interaction

Starting URL: https://demoapps.qspiders.com/ui/dropdown/search?sublist=2

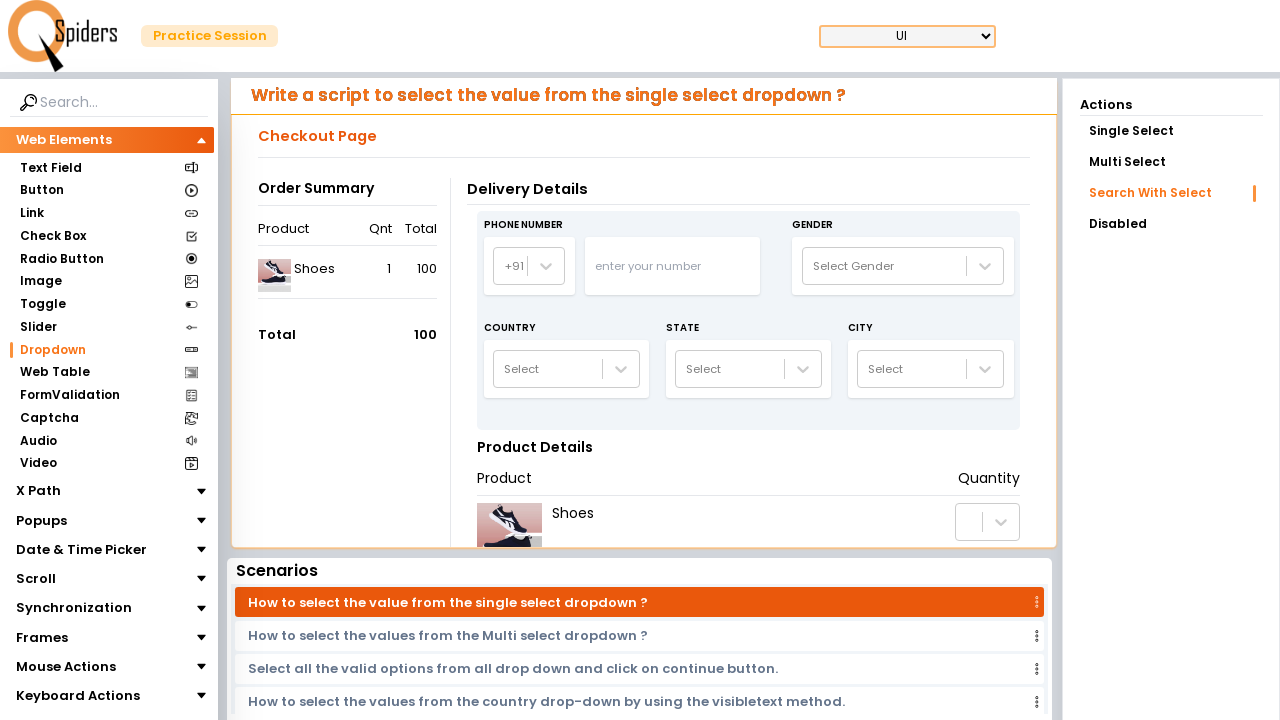

Clicked on country dropdown to open it at (548, 369) on xpath=//label[text()='Country']/..//div[@class=' css-19bb58m']
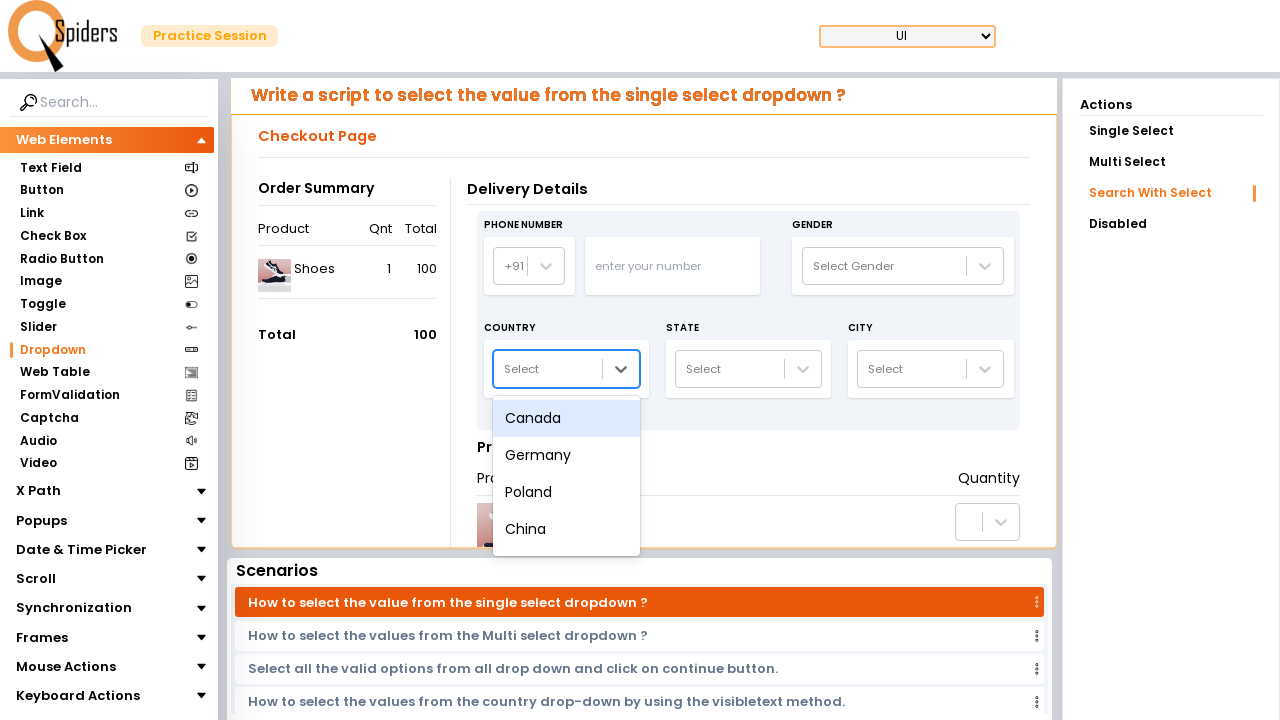

Typed 'China' in the dropdown search field on xpath=//label[text()='Country']/..//div[@class=' css-19bb58m']
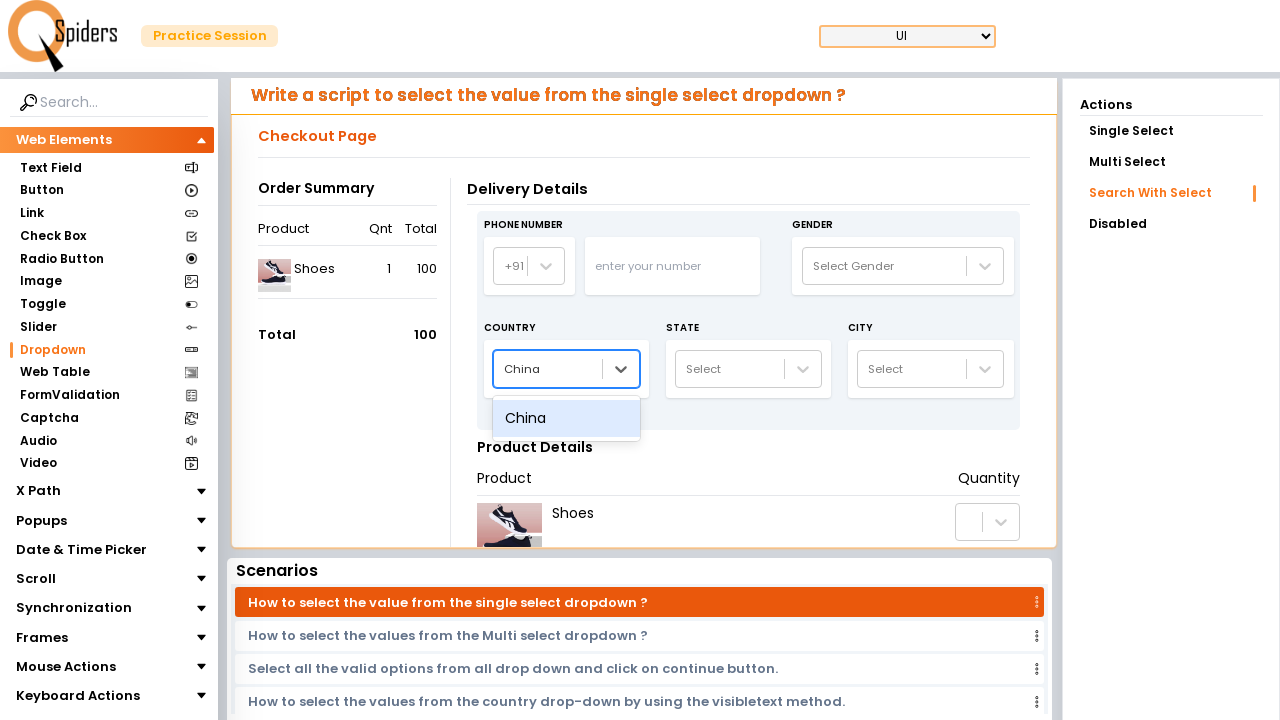

Pressed Enter to select 'China' from the dropdown
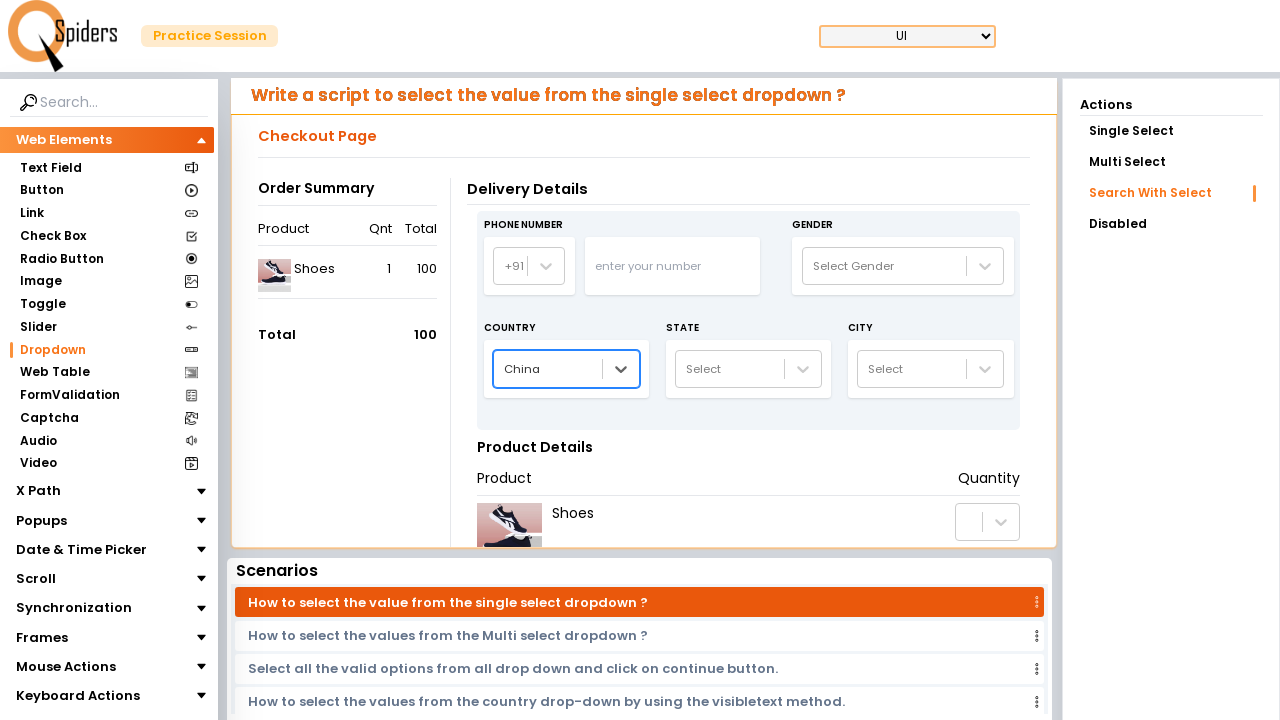

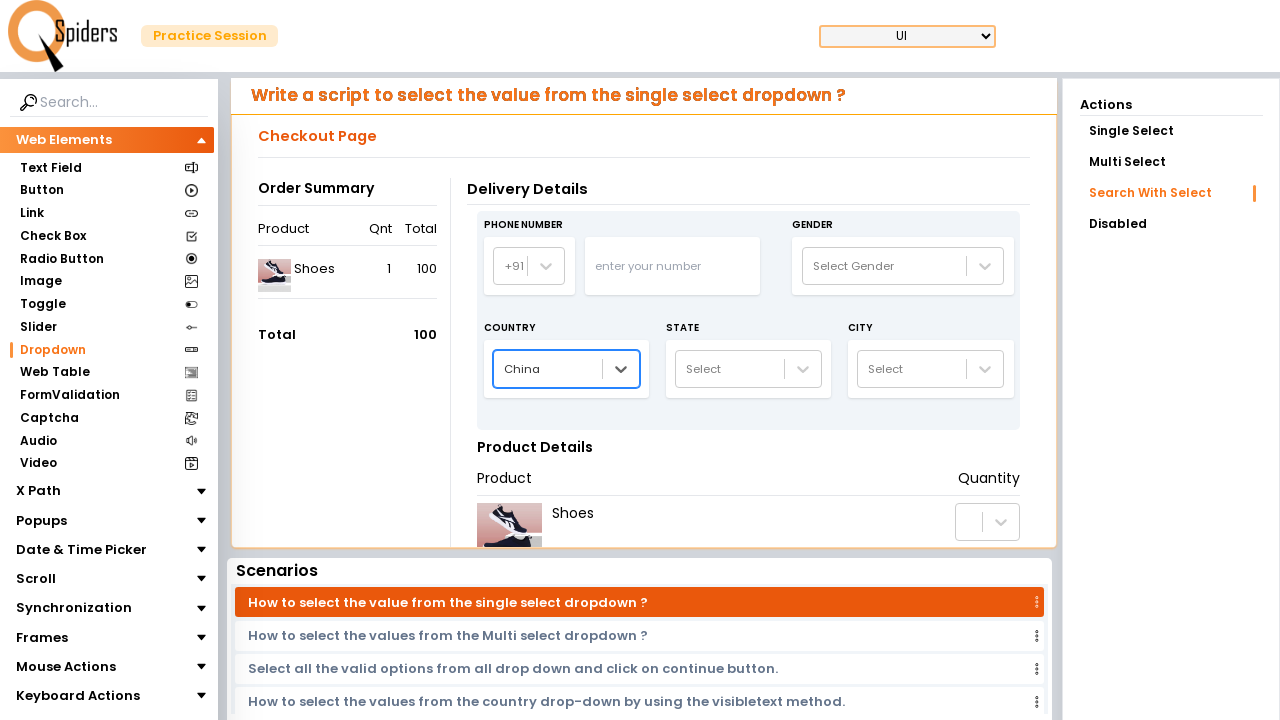